Tests keyboard action handling by sending various key presses (Enter, Backspace, Space, Escape) to verify the page detects and displays the key pressed

Starting URL: https://the-internet.herokuapp.com/key_presses

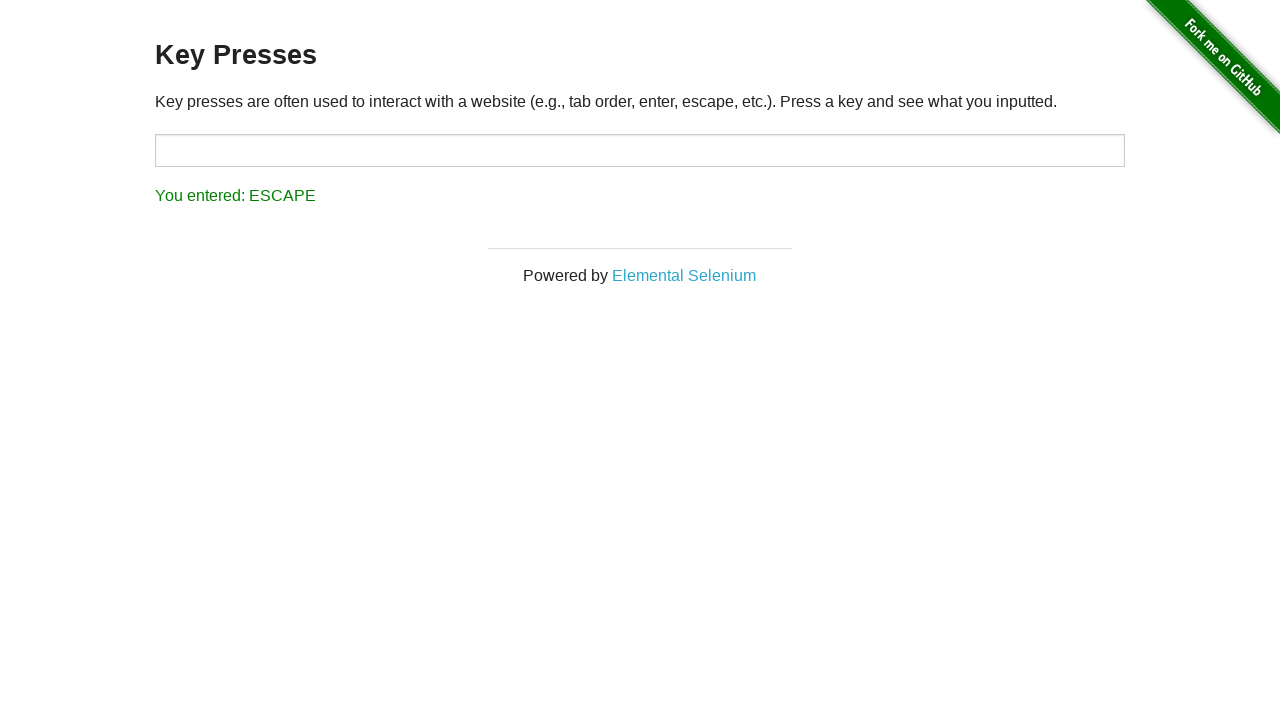

Pressed Enter key
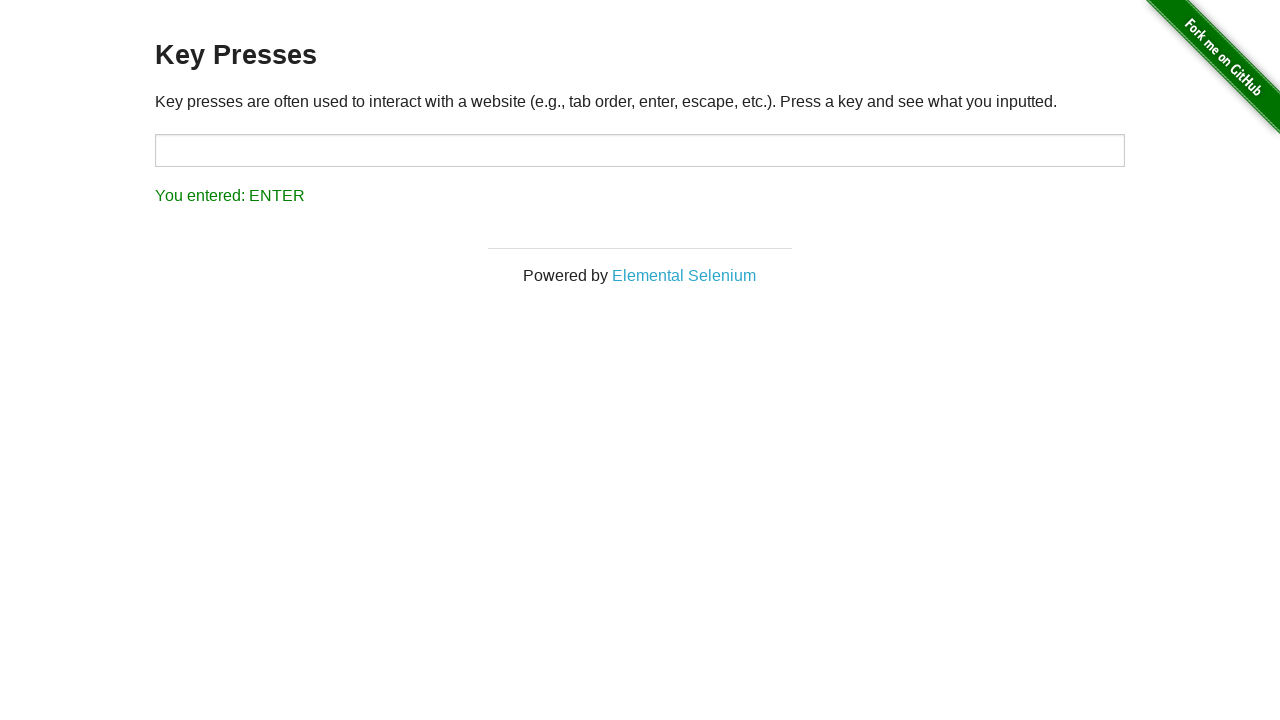

Pressed Backspace key
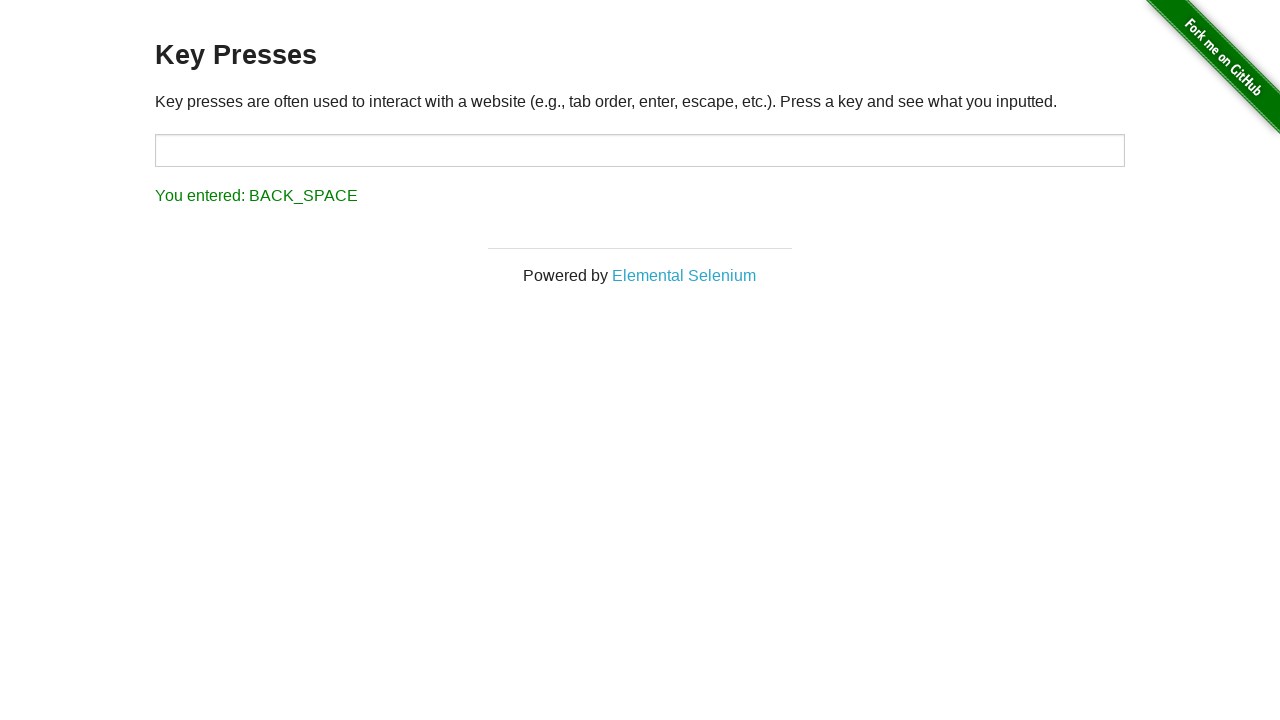

Pressed Space key
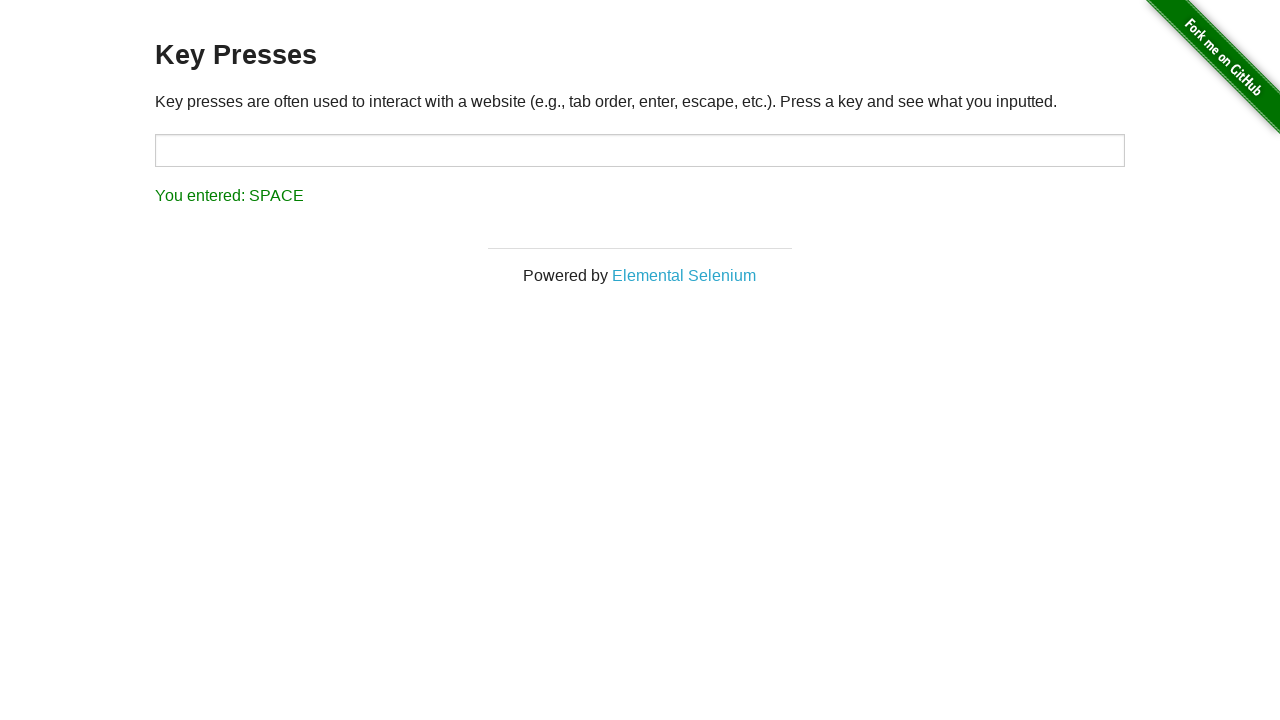

Pressed Escape key
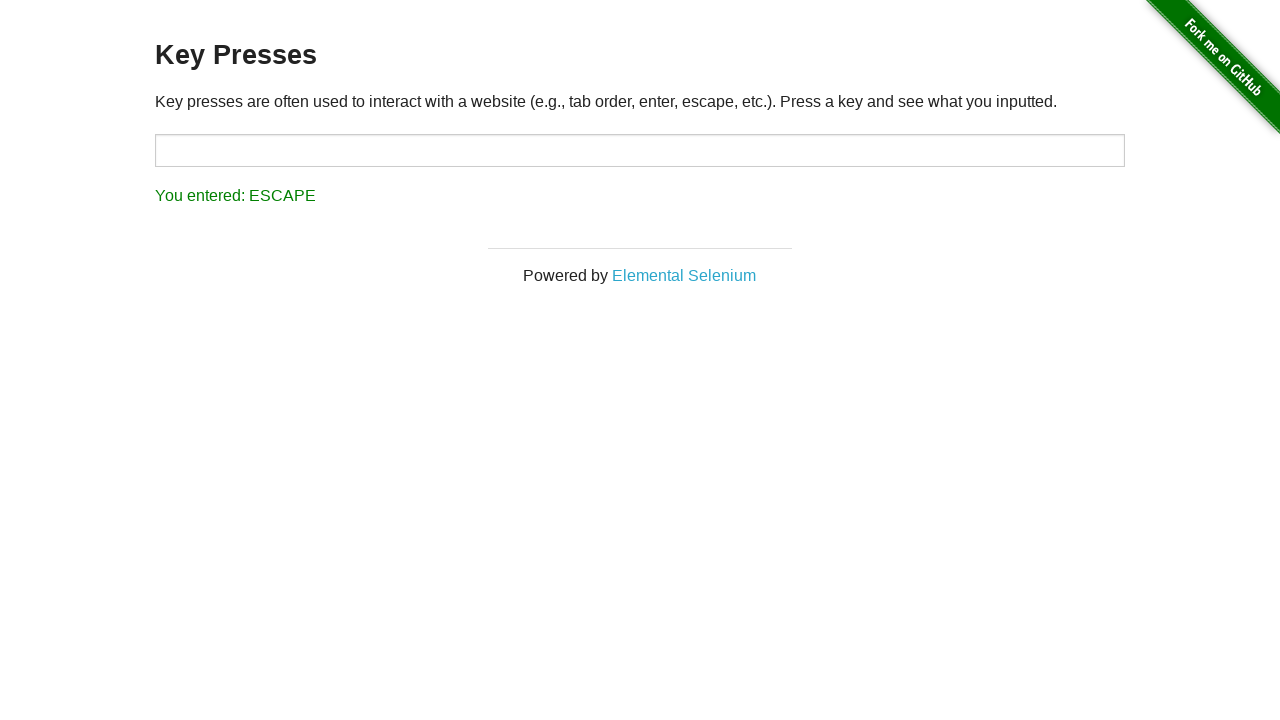

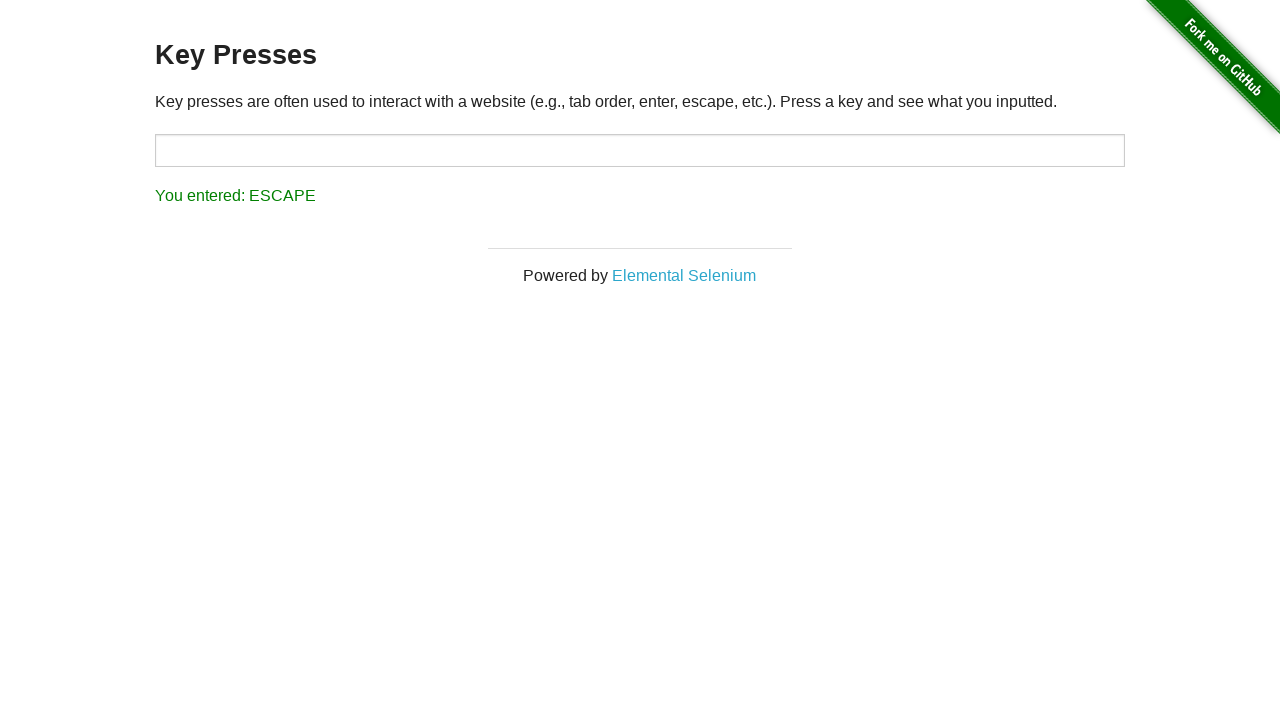